Tests the Rediff signup form by filling out all registration fields including personal information, date of birth dropdowns, and educational details

Starting URL: https://is.rediff.com/signup/register

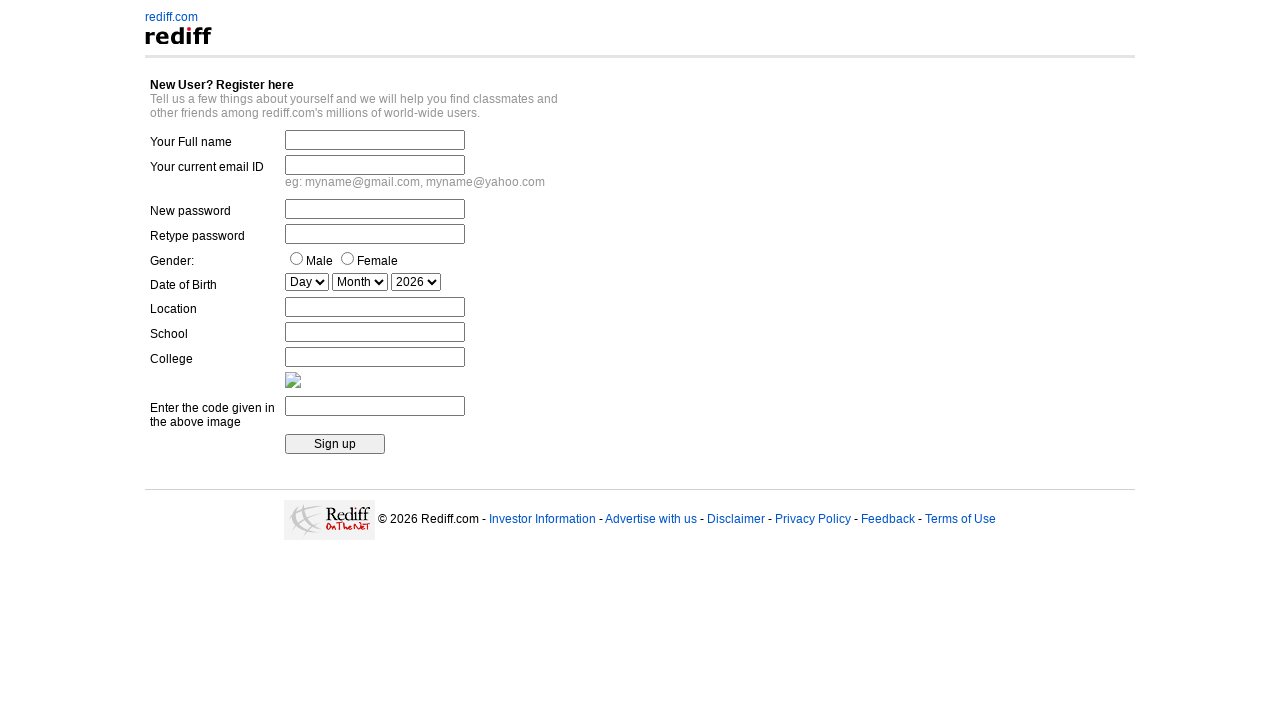

Located day dropdown element
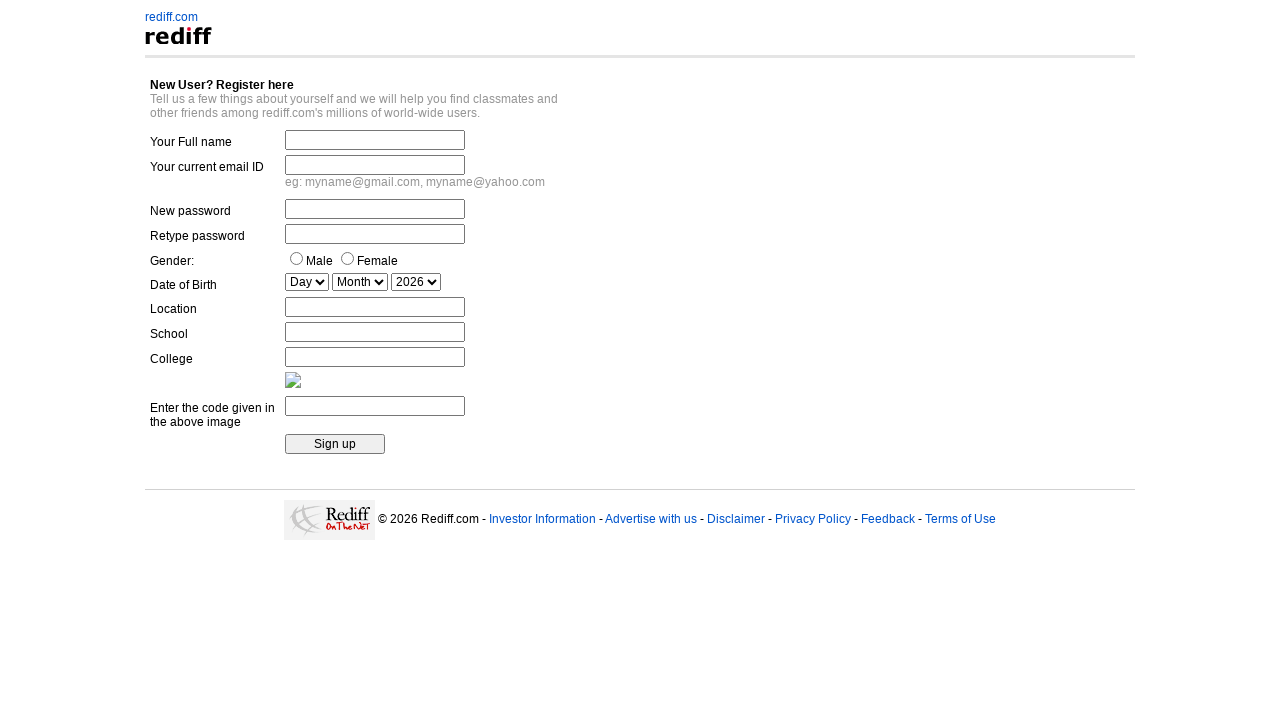

Selected day by index 10 from day dropdown on select[name='date_day']
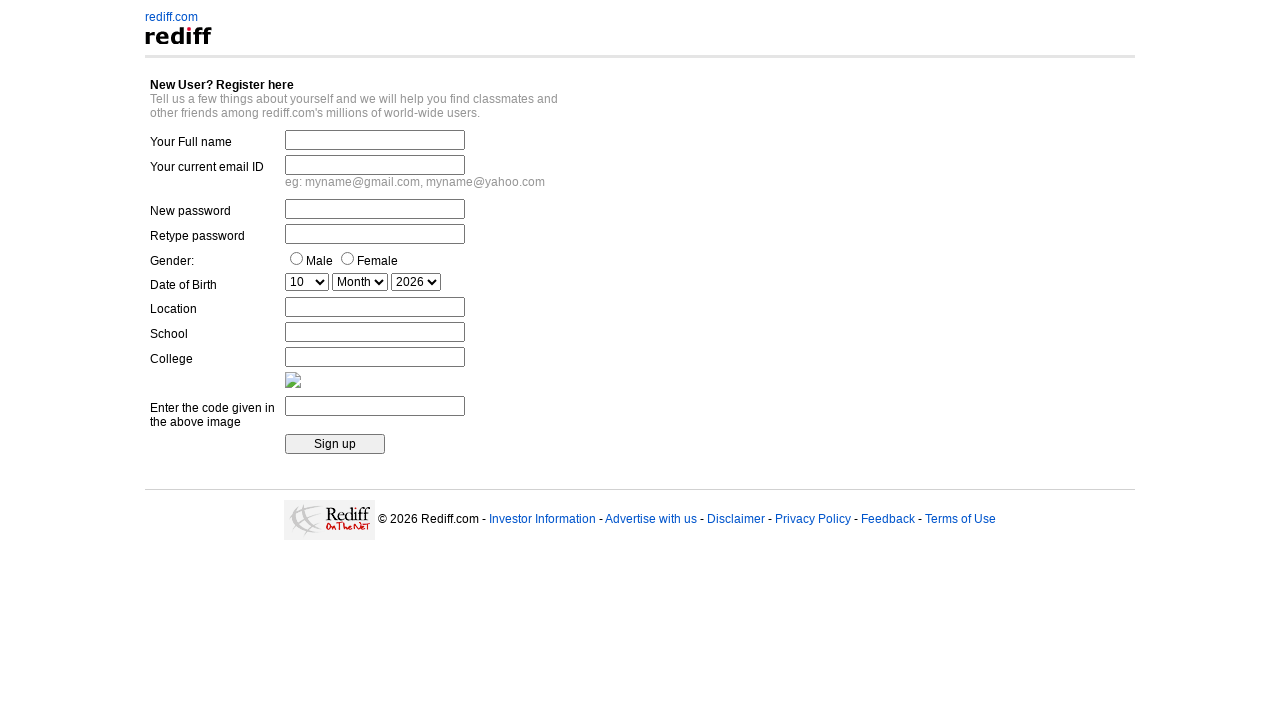

Waited 200ms
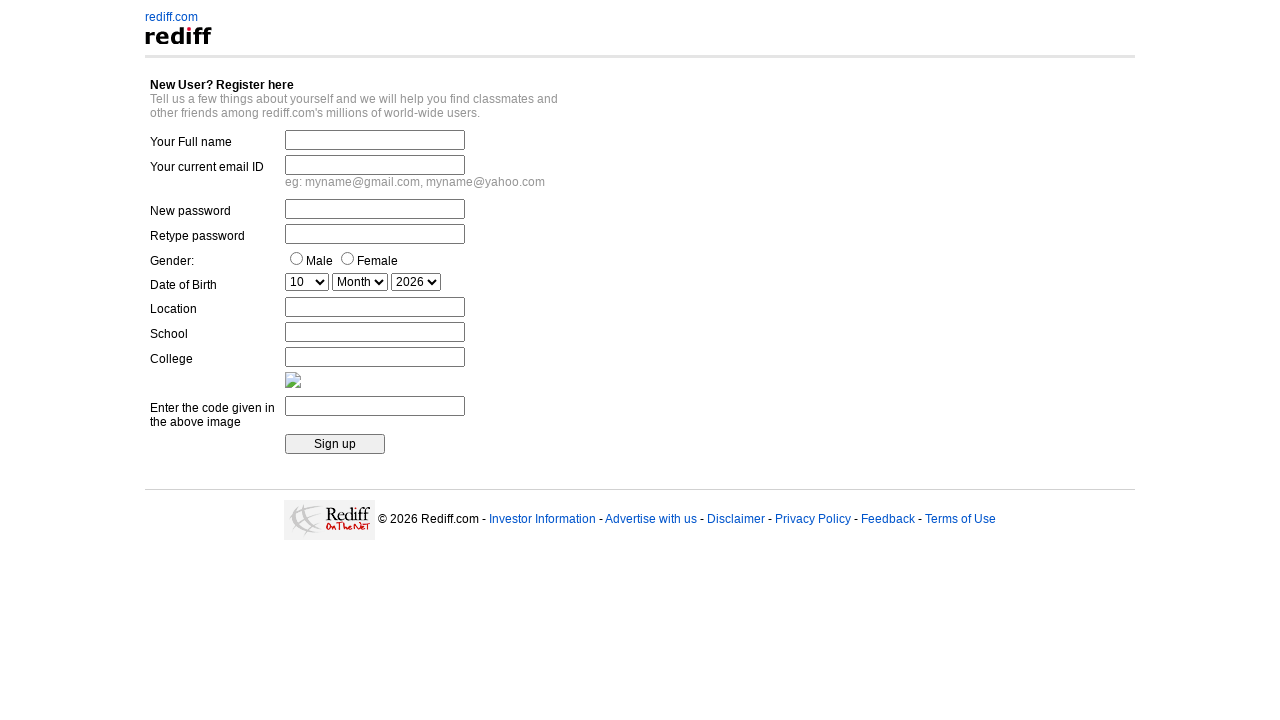

Selected day 13 by value from day dropdown on select[name='date_day']
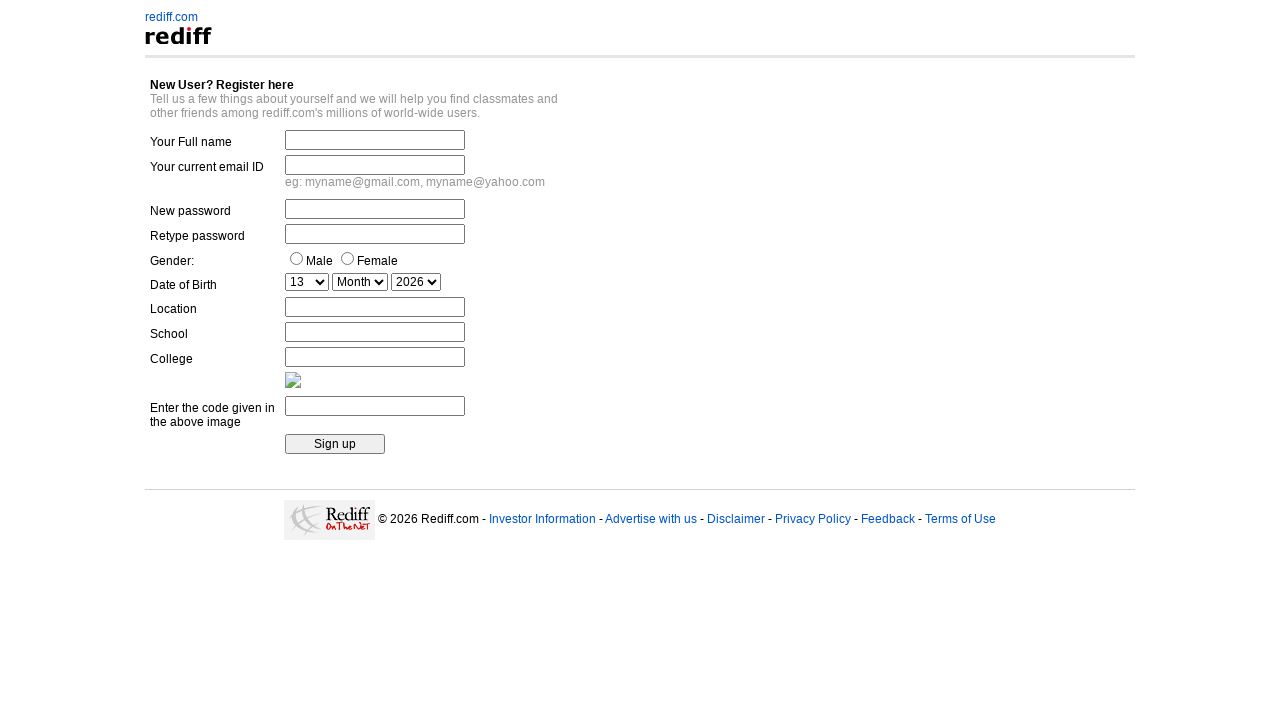

Waited 200ms
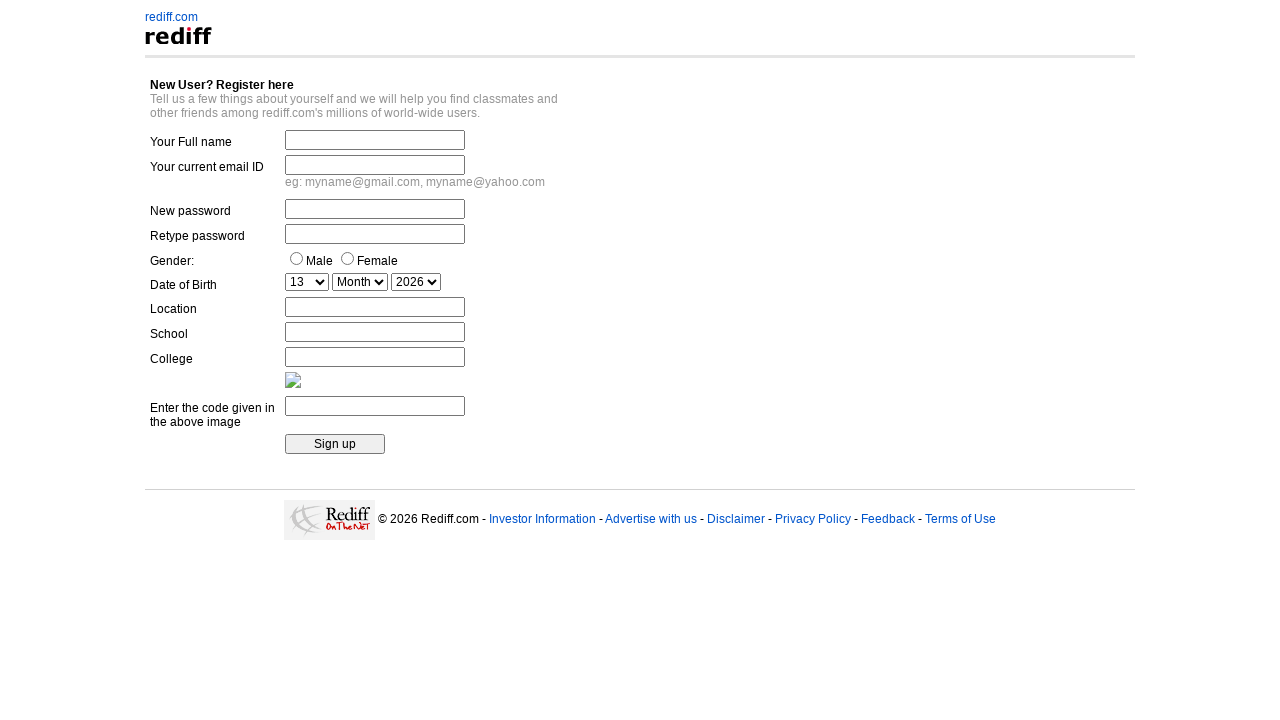

Selected day 11 by label from day dropdown on select[name='date_day']
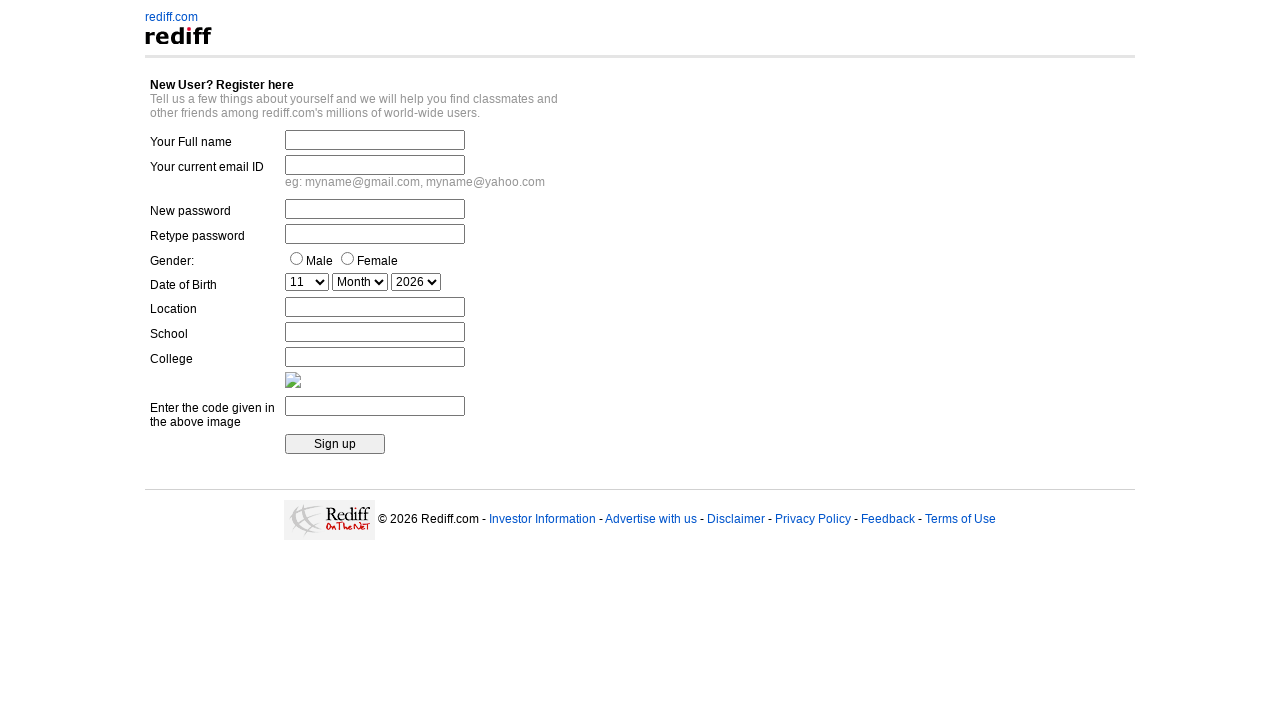

Waited 200ms
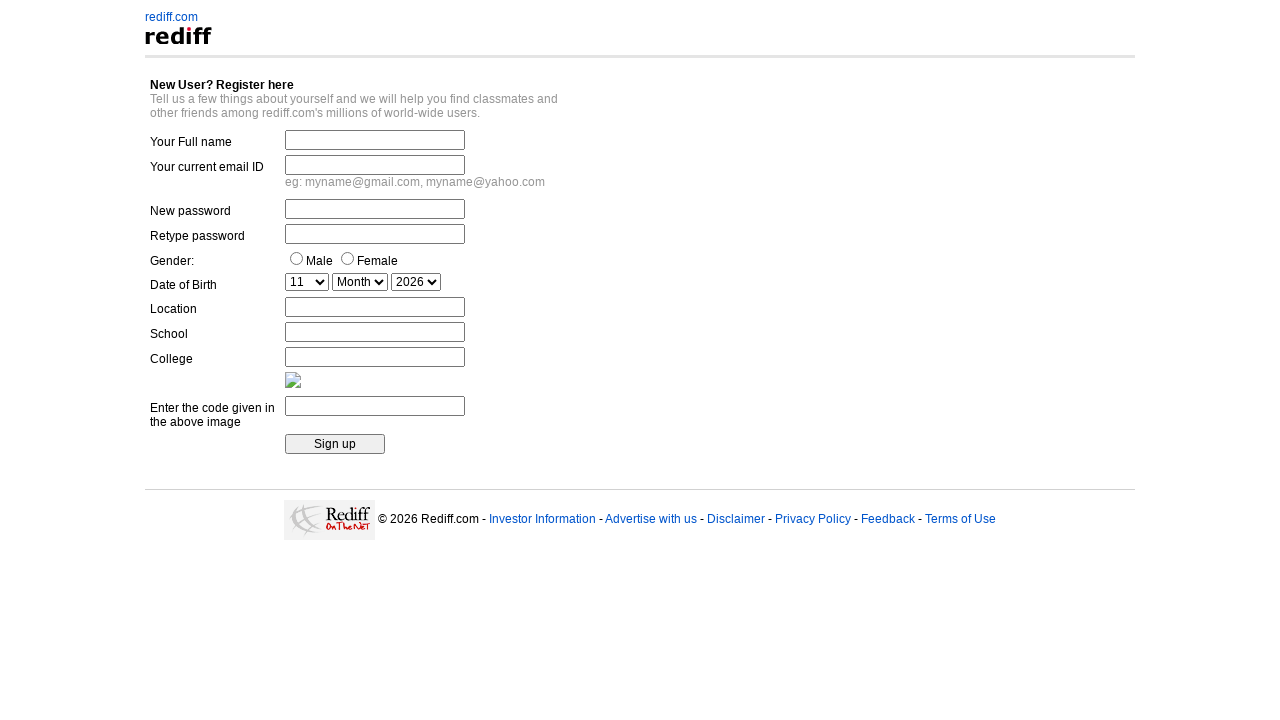

Located month dropdown element
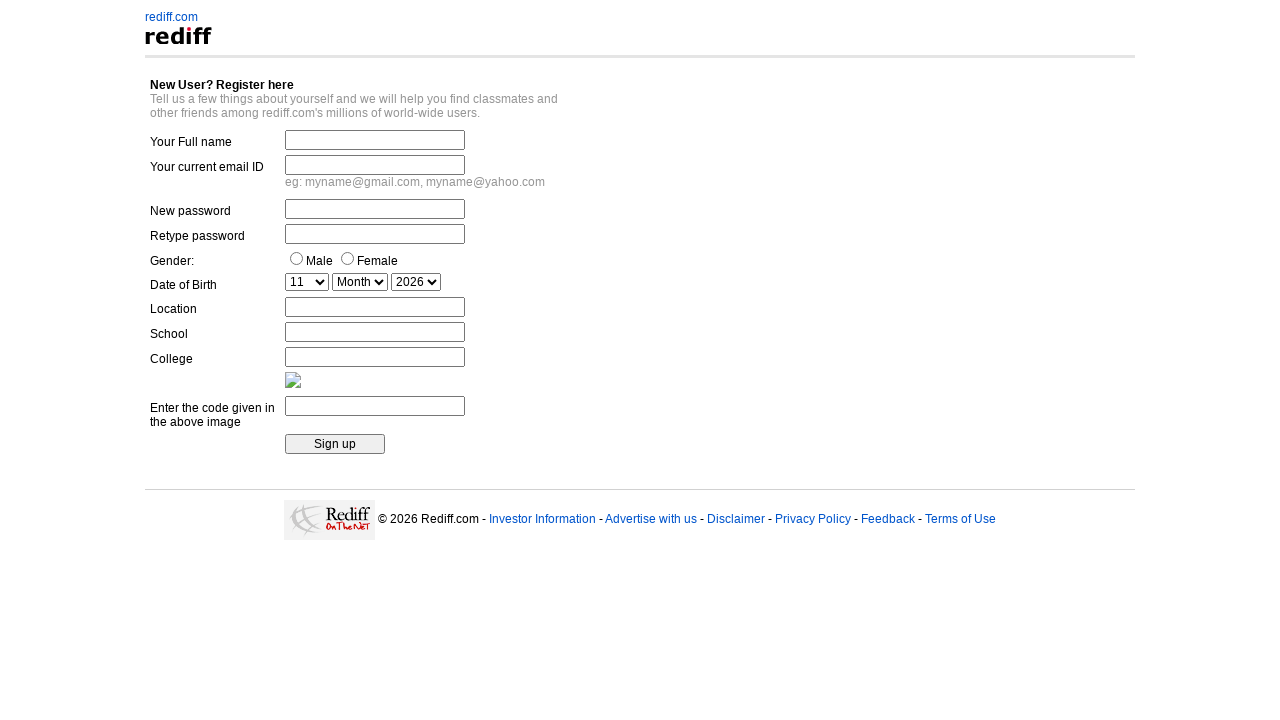

Selected month by index 9 from month dropdown on select#date_mon
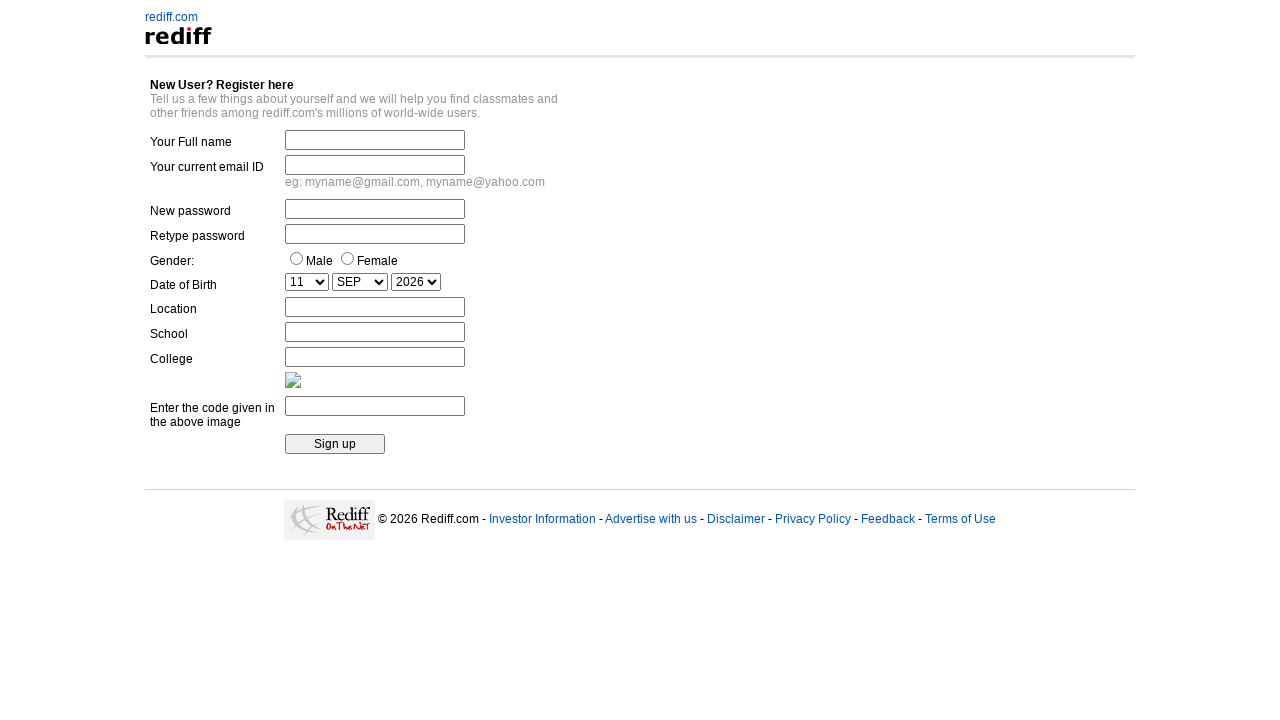

Waited 200ms
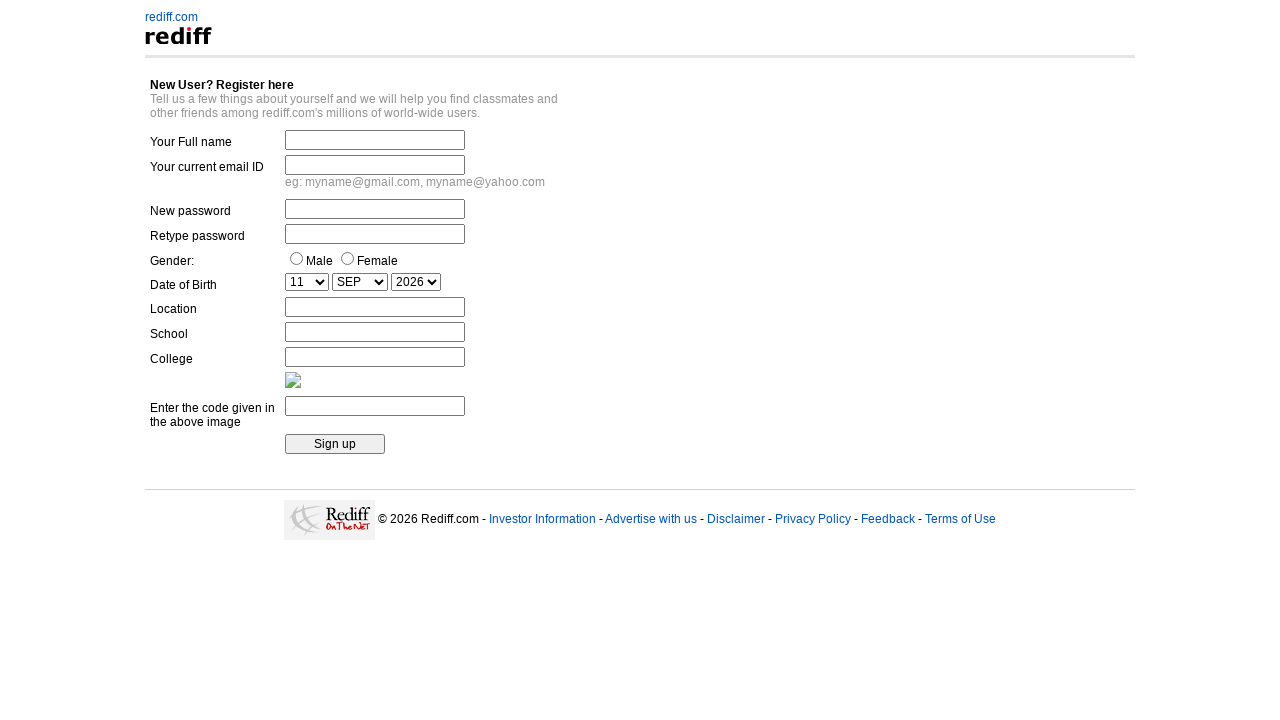

Selected day by index 10 from day dropdown on select[name='date_day']
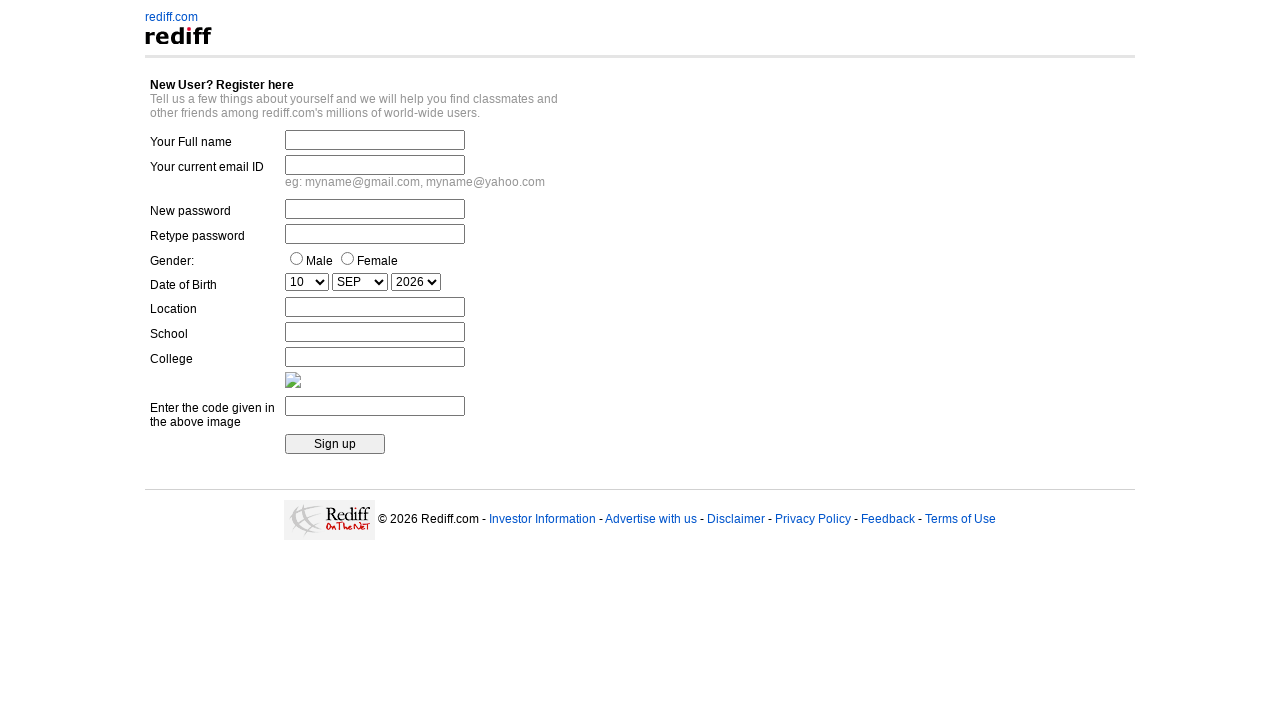

Waited 200ms
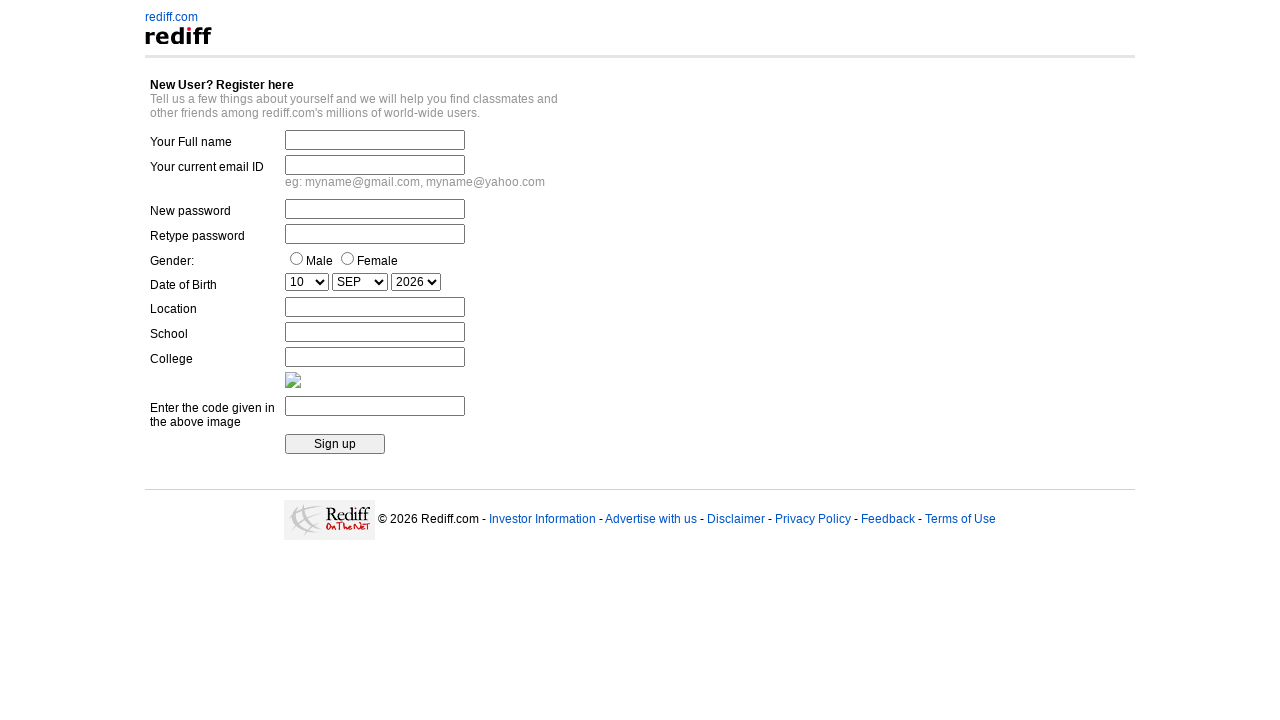

Selected DEC by label from month dropdown on select#date_mon
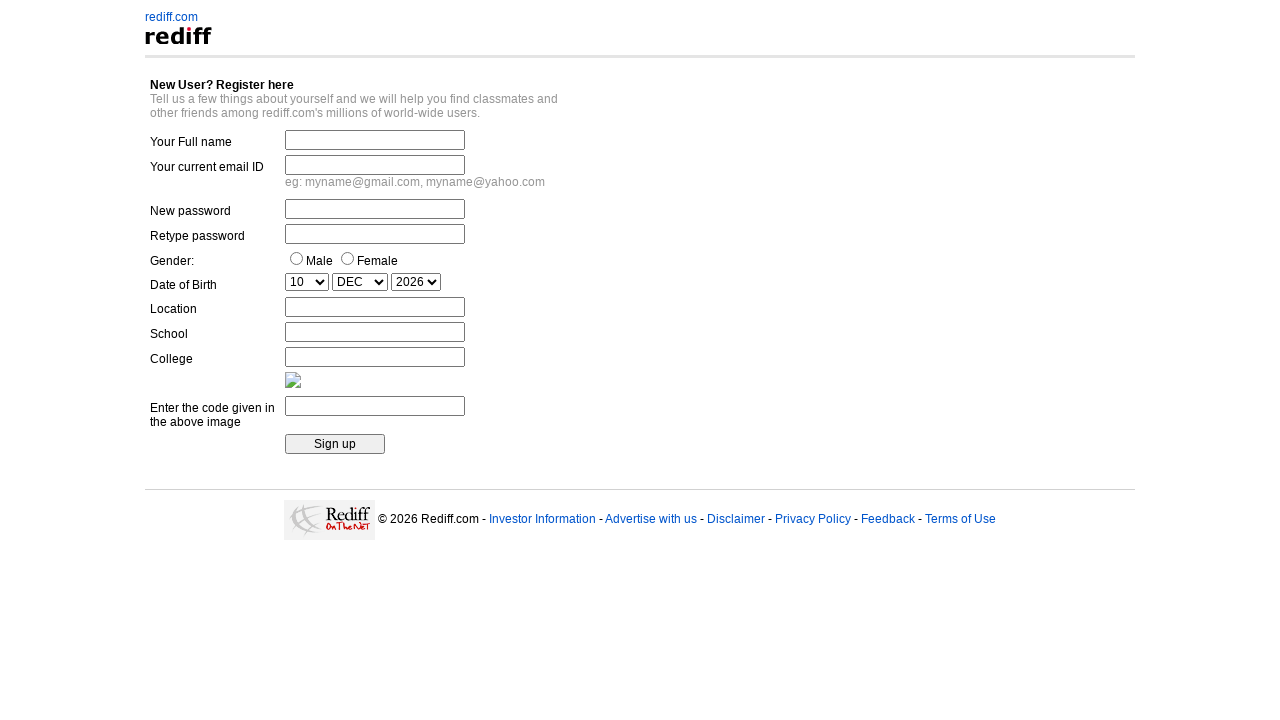

Selected year 1996 by value from year dropdown on select[name='Date_Year']
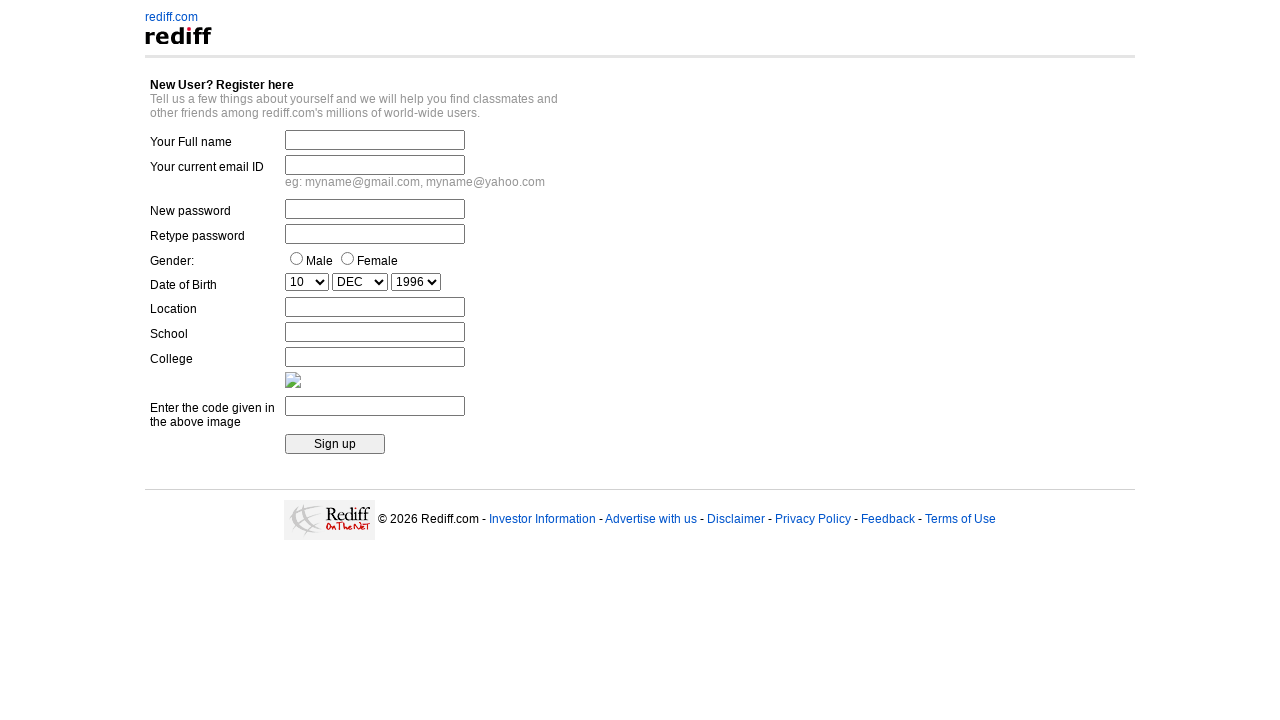

Waited 200ms
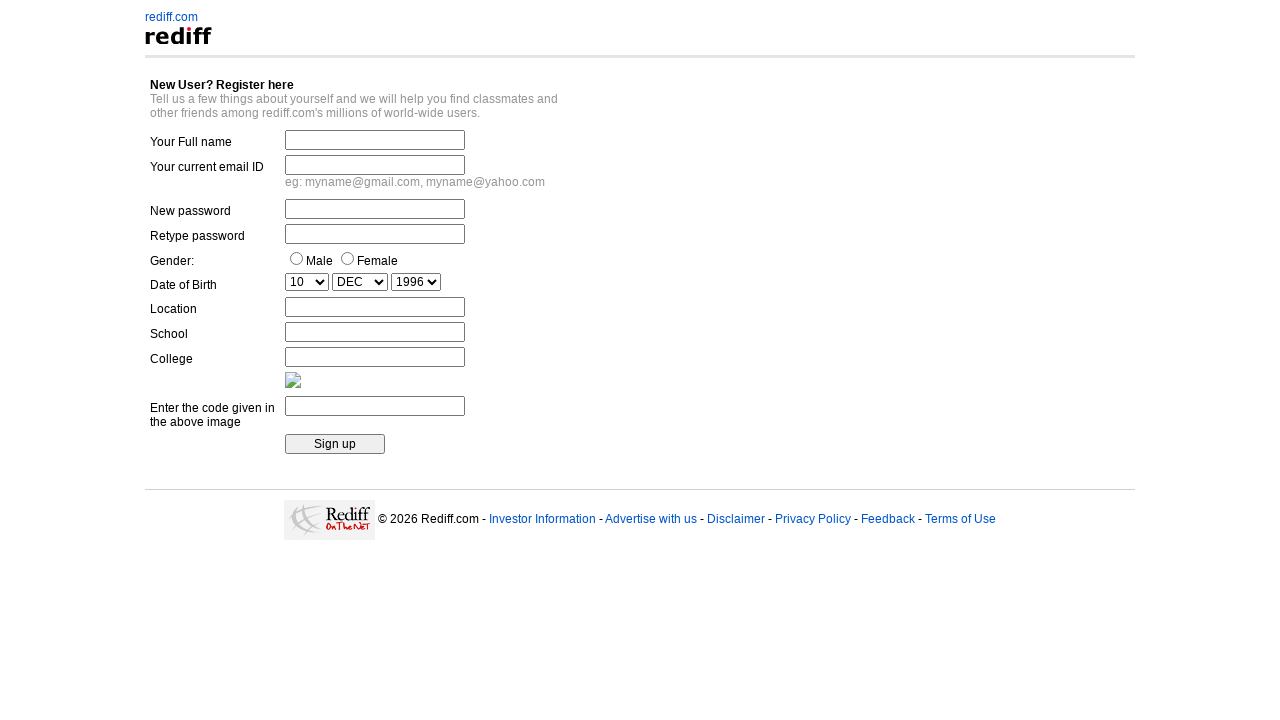

Selected year 1995 by label from year dropdown on select[name='Date_Year']
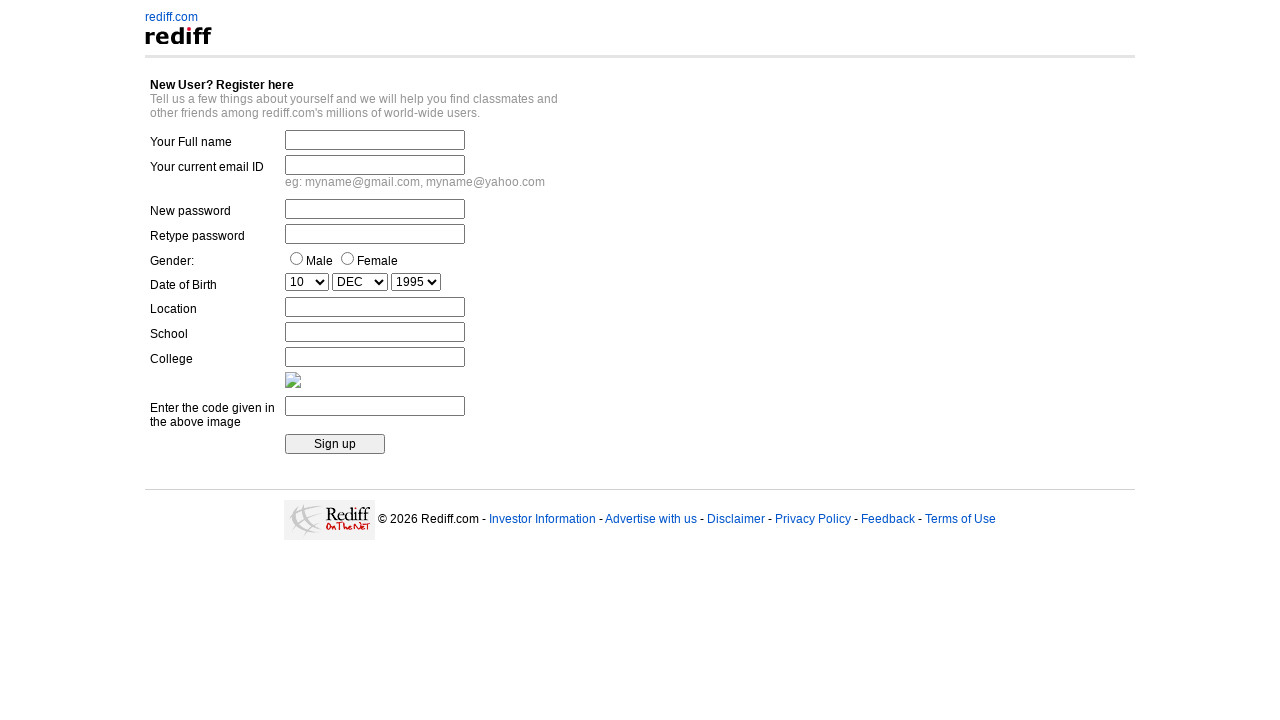

Waited 200ms
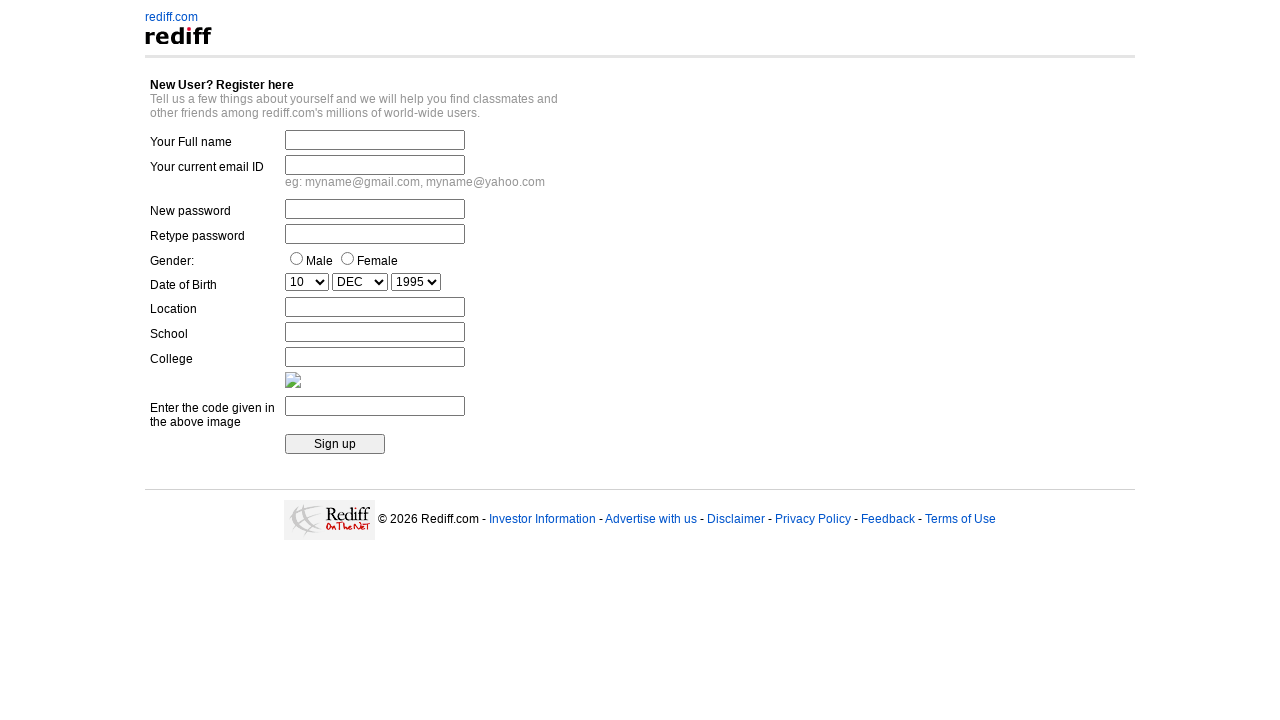

Filled fullname field with 'Gaurav Dhole' on #fullname
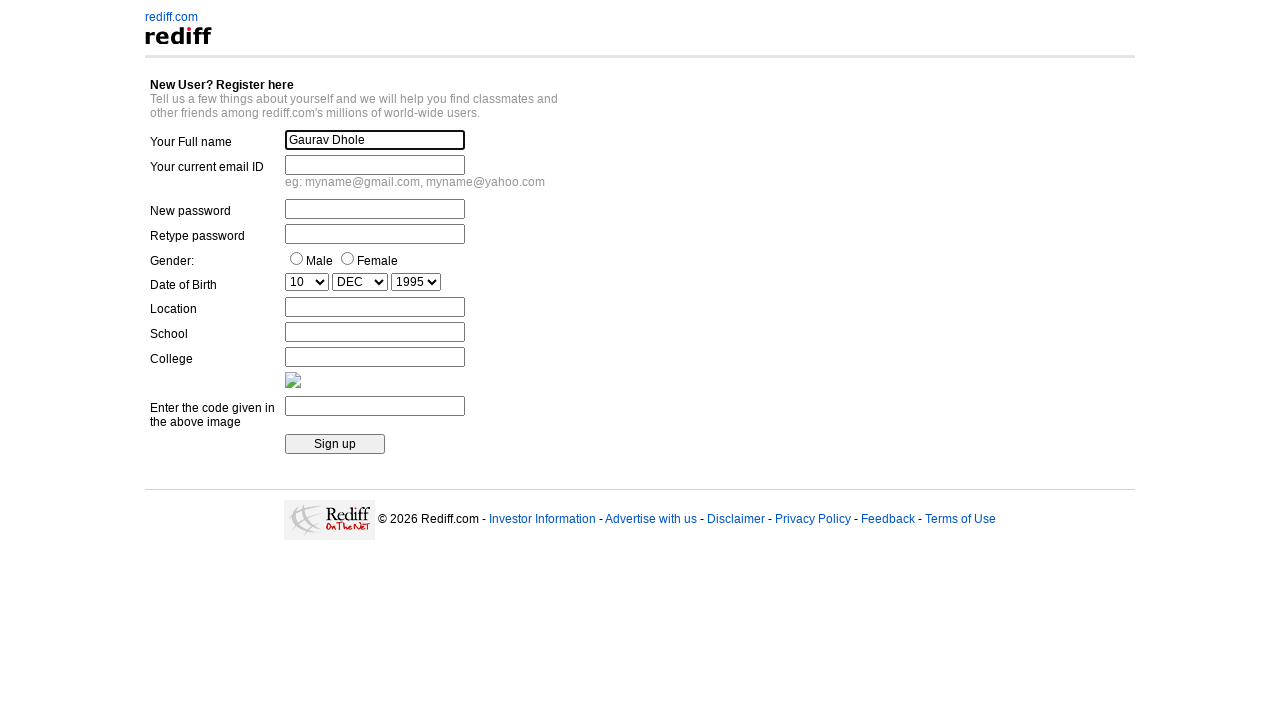

Filled email field with 'testuser247@example.com' on #emailid
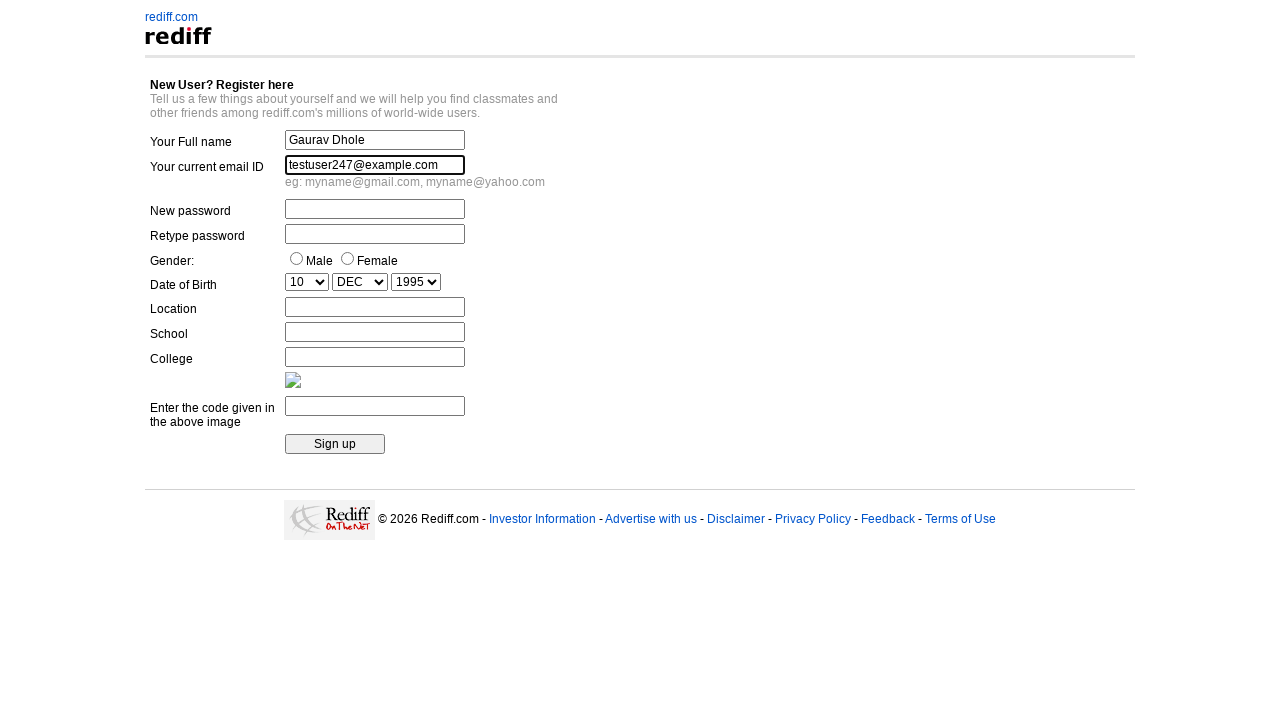

Filled password field with 'SecurePass123!' on input#pass
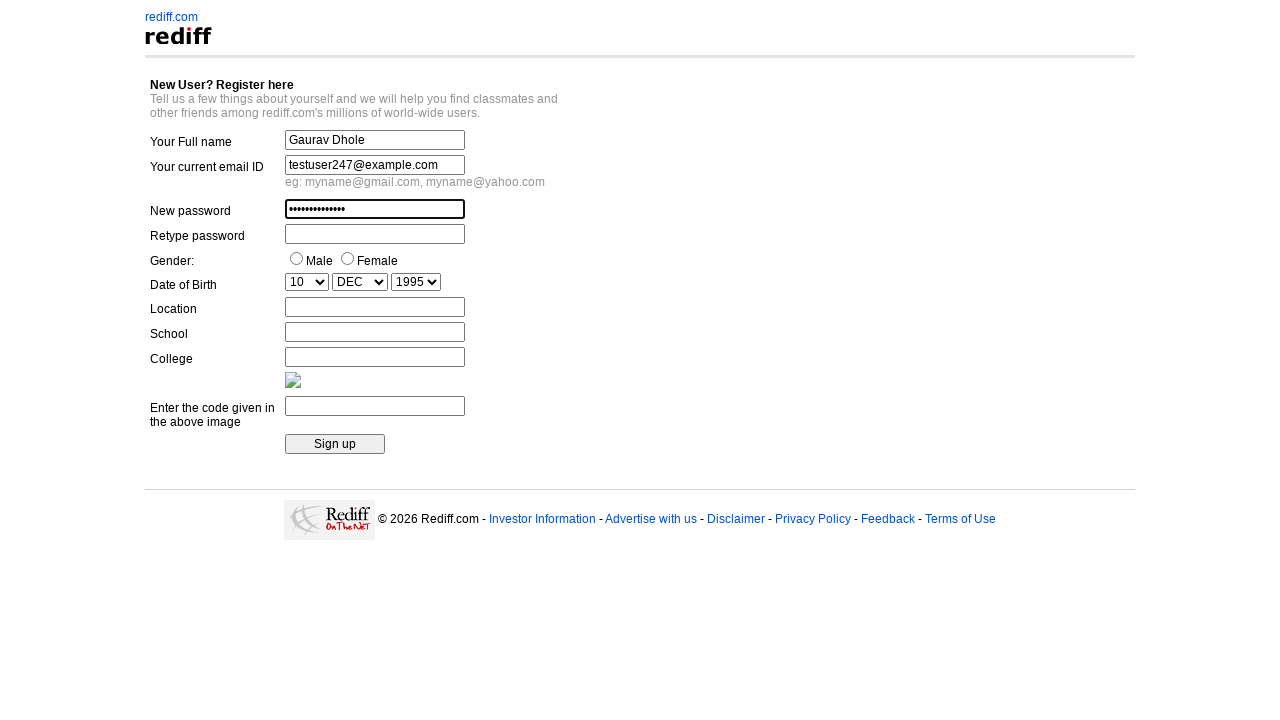

Filled confirm password field with 'SecurePass123!' on input#repass
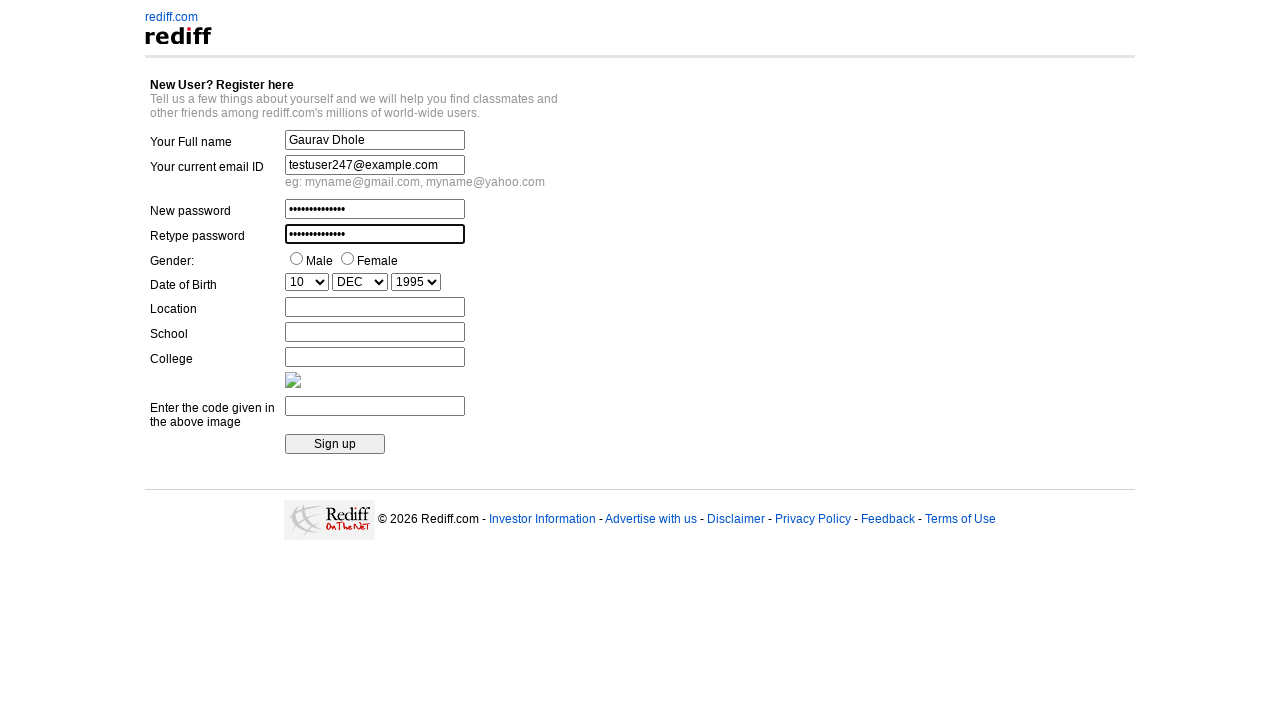

Clicked gender radio button at (296, 258) on input#sex
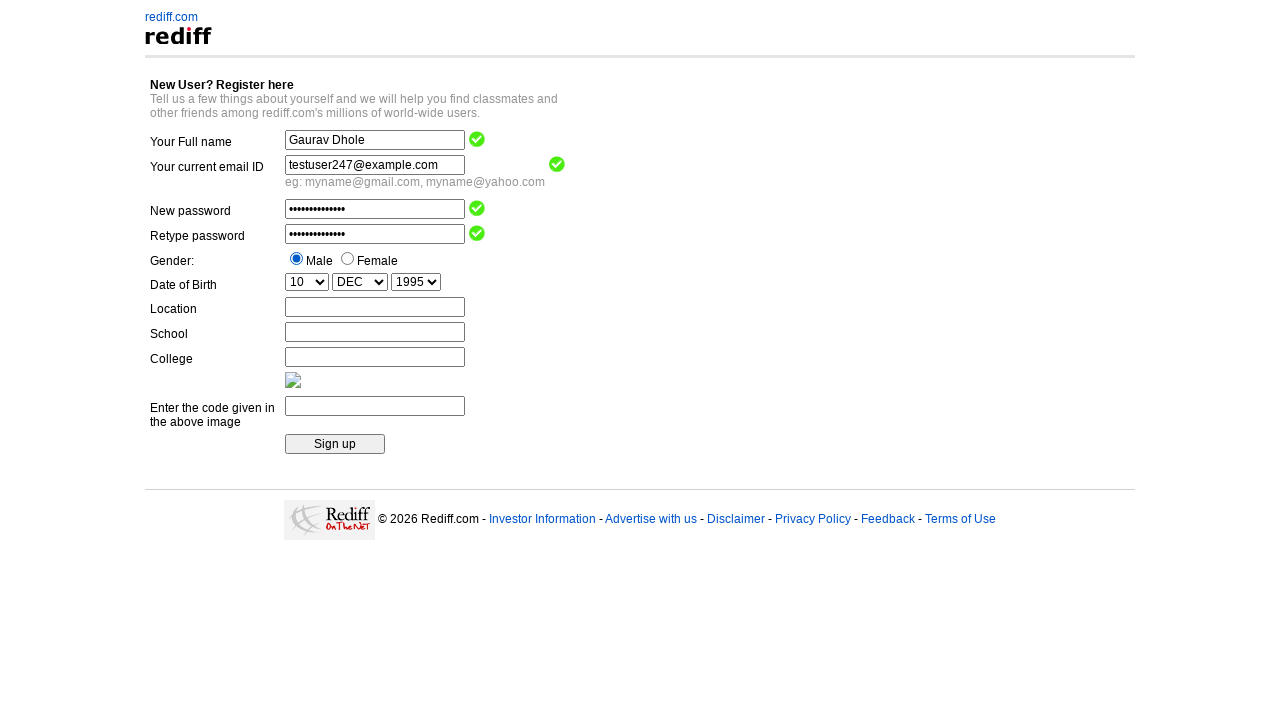

Filled location field with 'NAGPUR' on input#signup_city
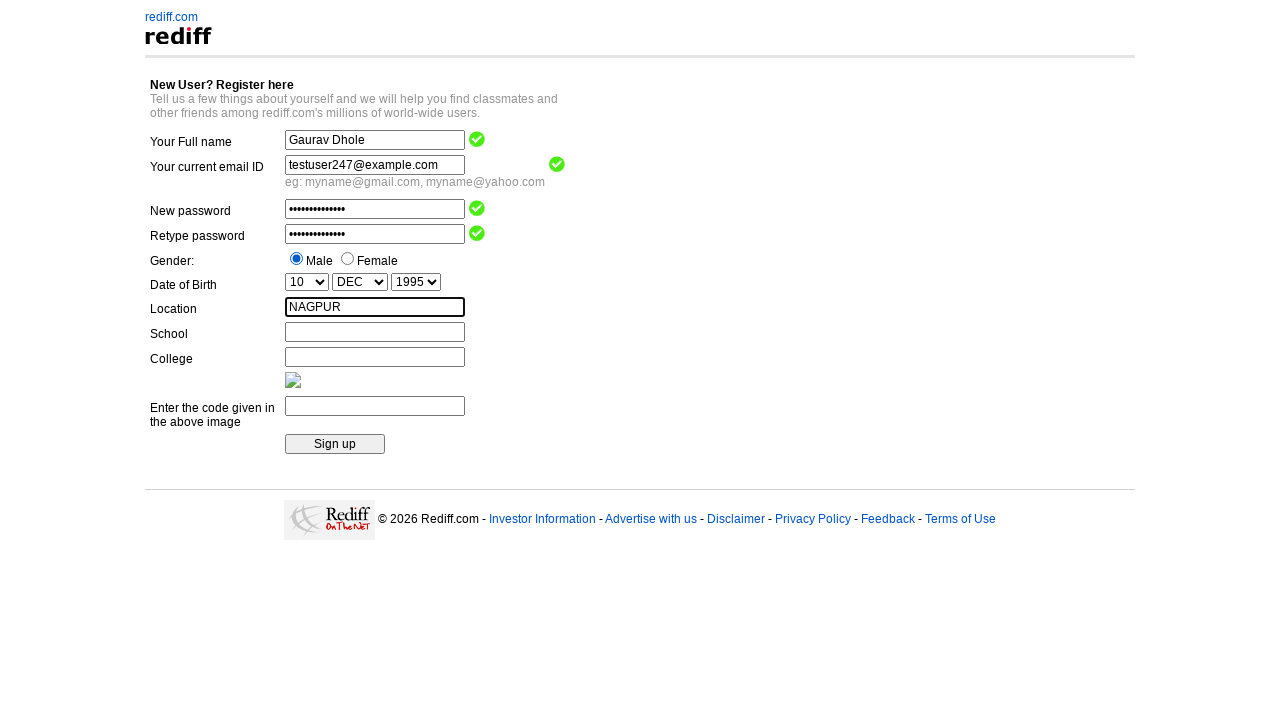

Filled school field with 'Central Public School' on input#school
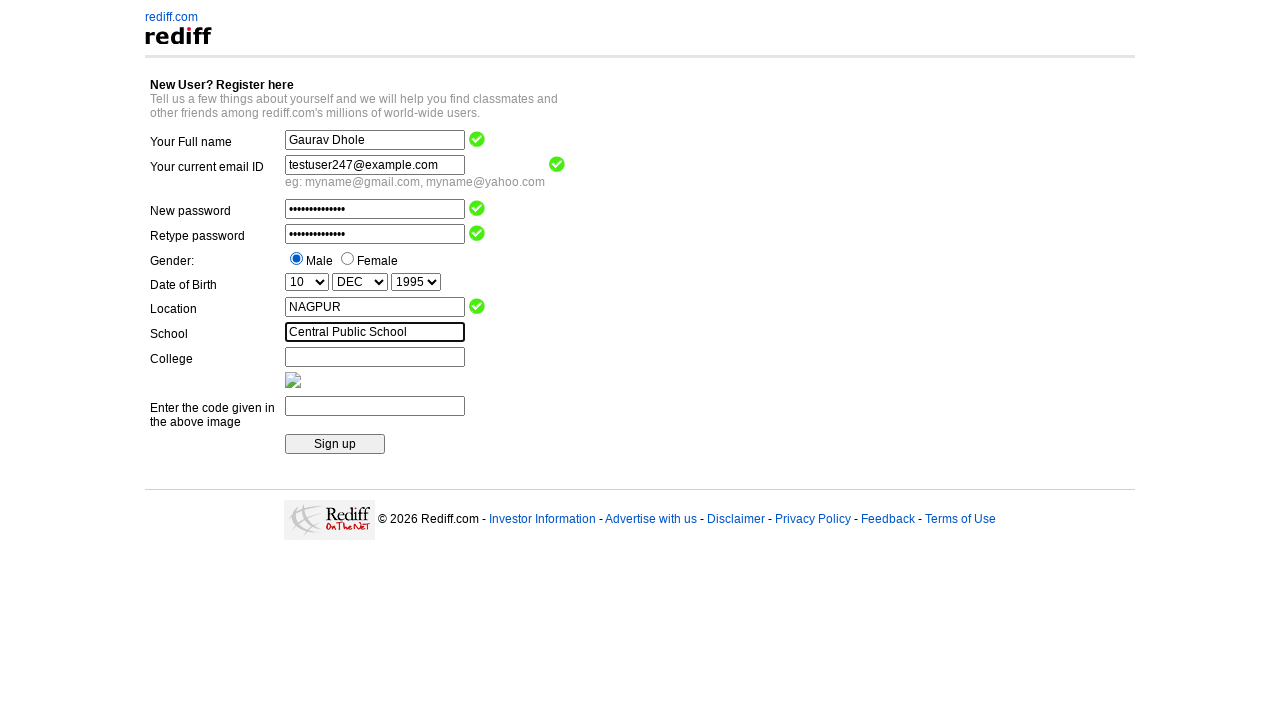

Filled college field with 'Science and Technology College' on input#college
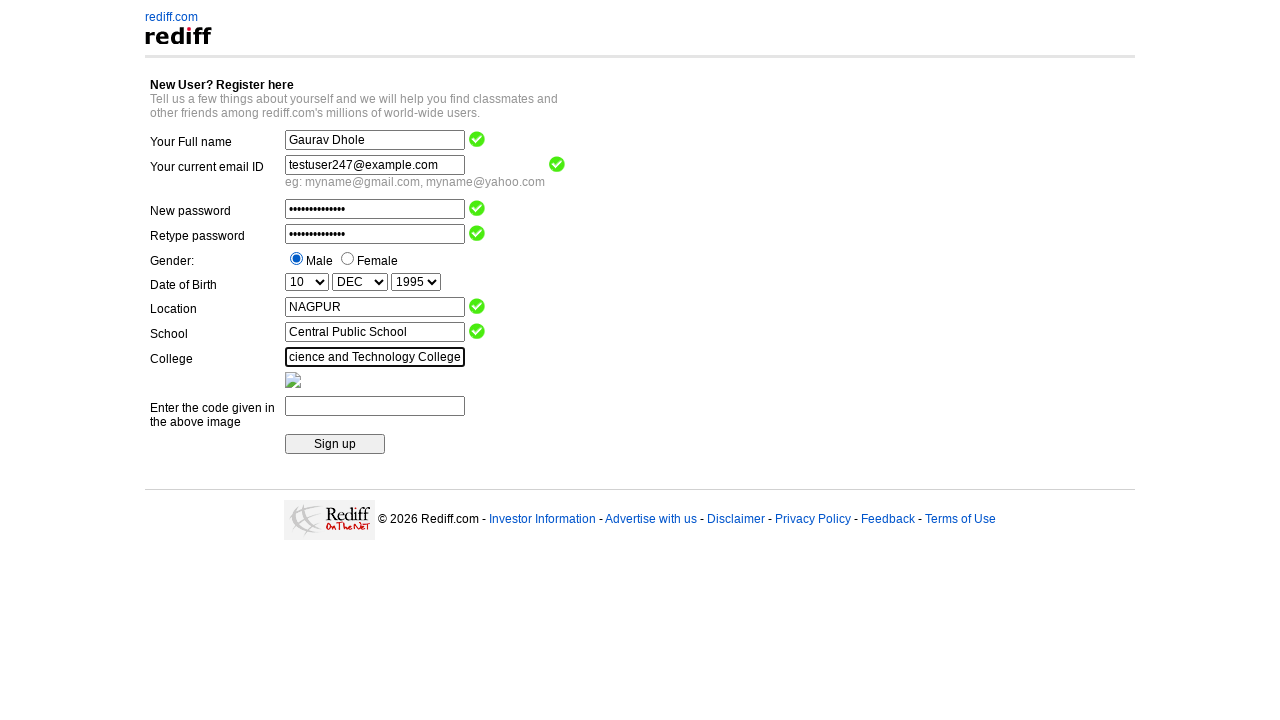

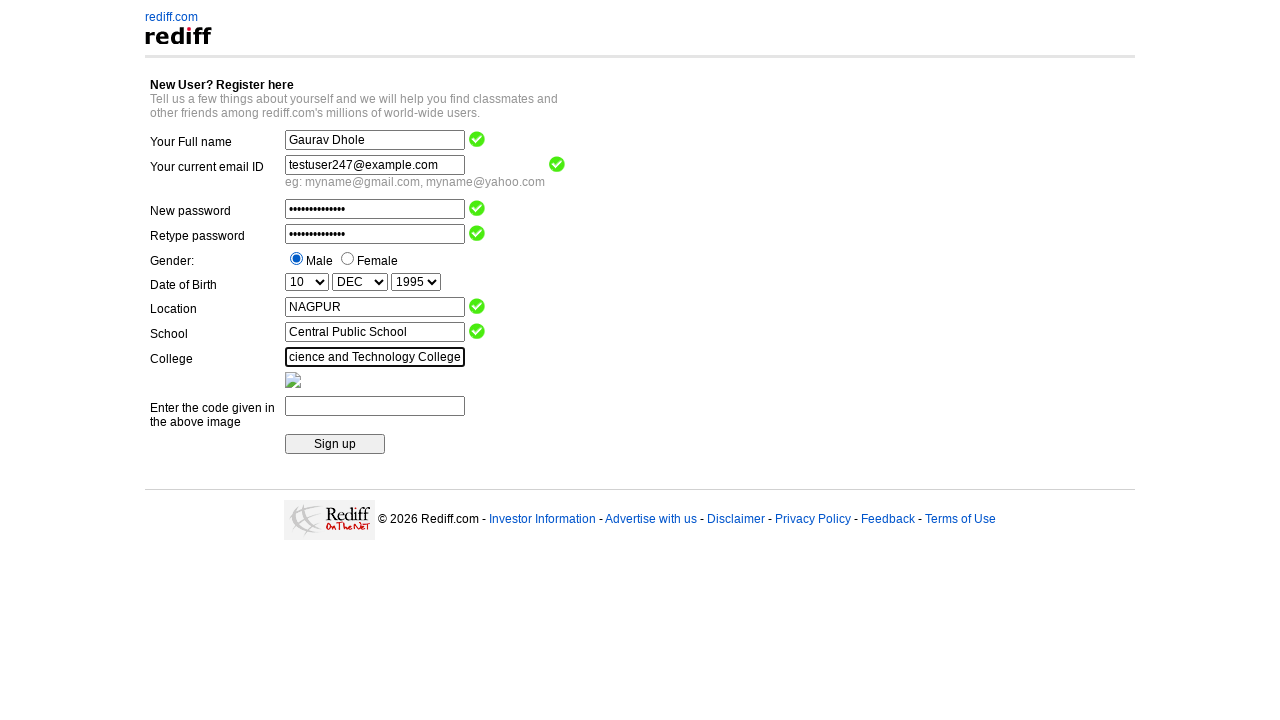